Tests iframe handling by switching to an iframe, clicking a button inside it, then switching back to the main content and clicking a menu button

Starting URL: https://www.w3schools.com/js/tryit.asp?filename=tryjs_myfirst

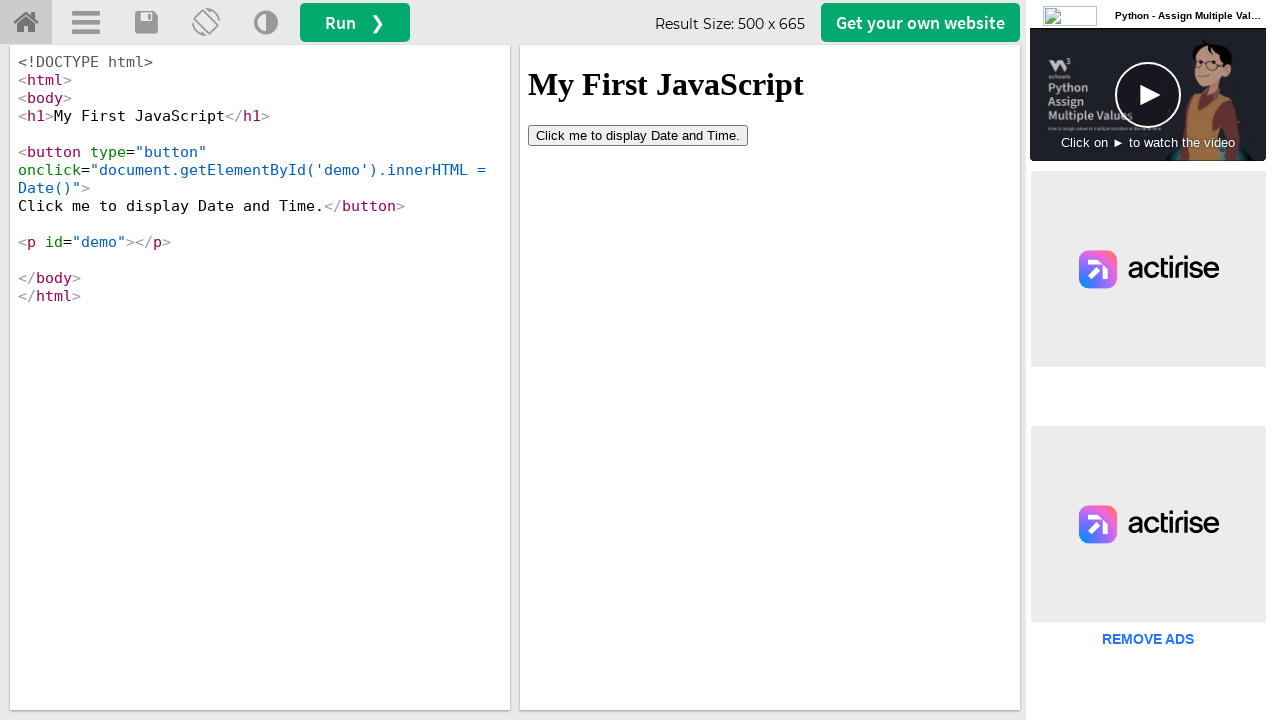

Located iframe with ID 'iframeResult'
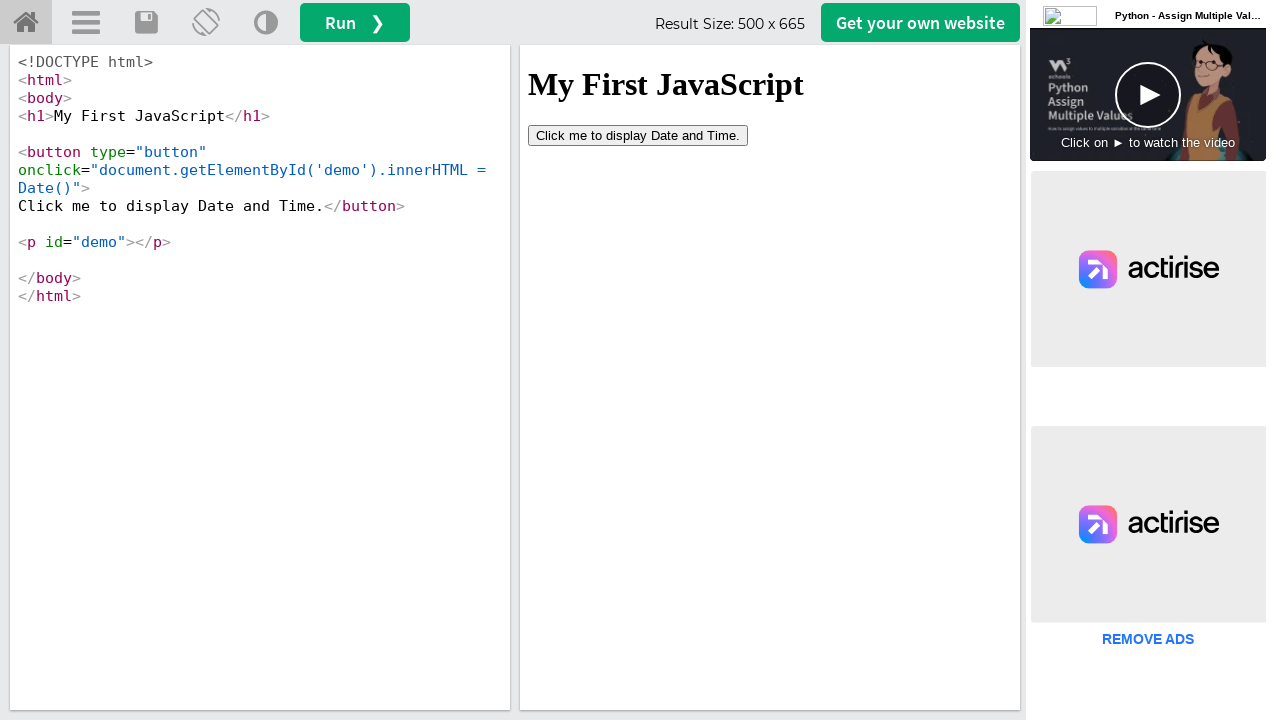

Clicked 'Click me' button inside iframe at (638, 135) on #iframeResult >> internal:control=enter-frame >> xpath=//button[contains(text(),
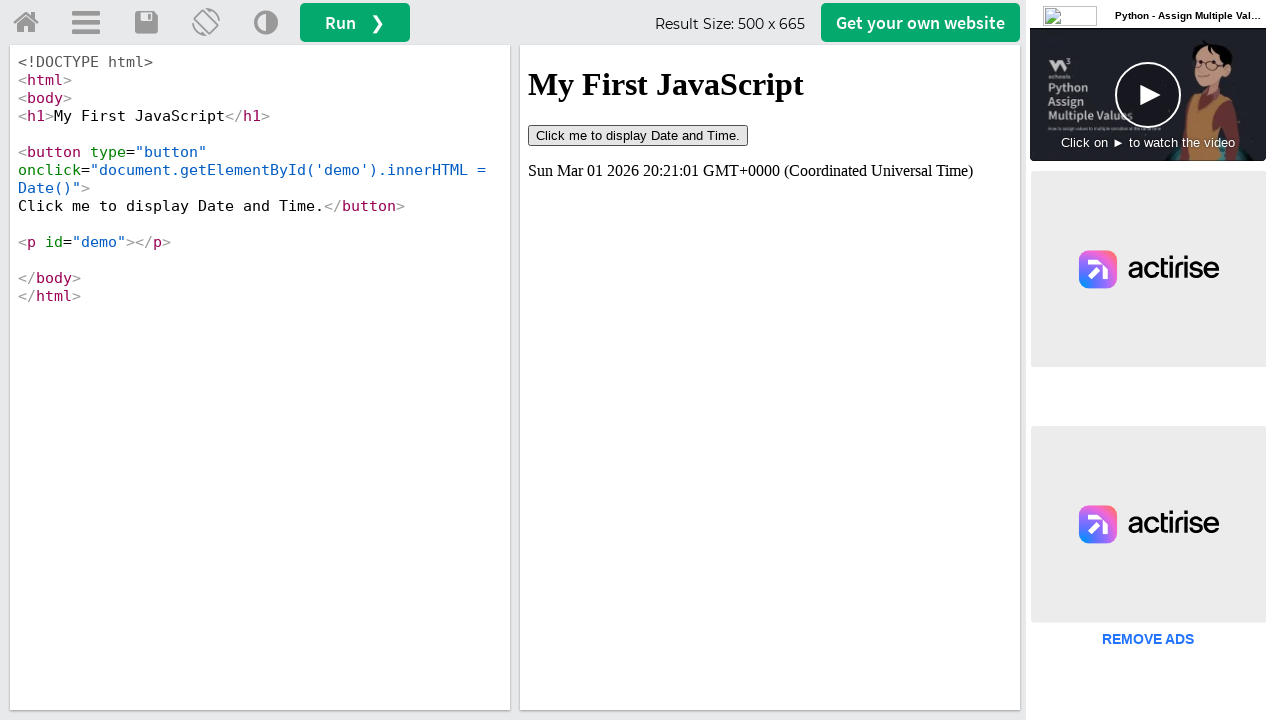

Clicked menu button in main content after switching back from iframe at (86, 23) on a#menuButton
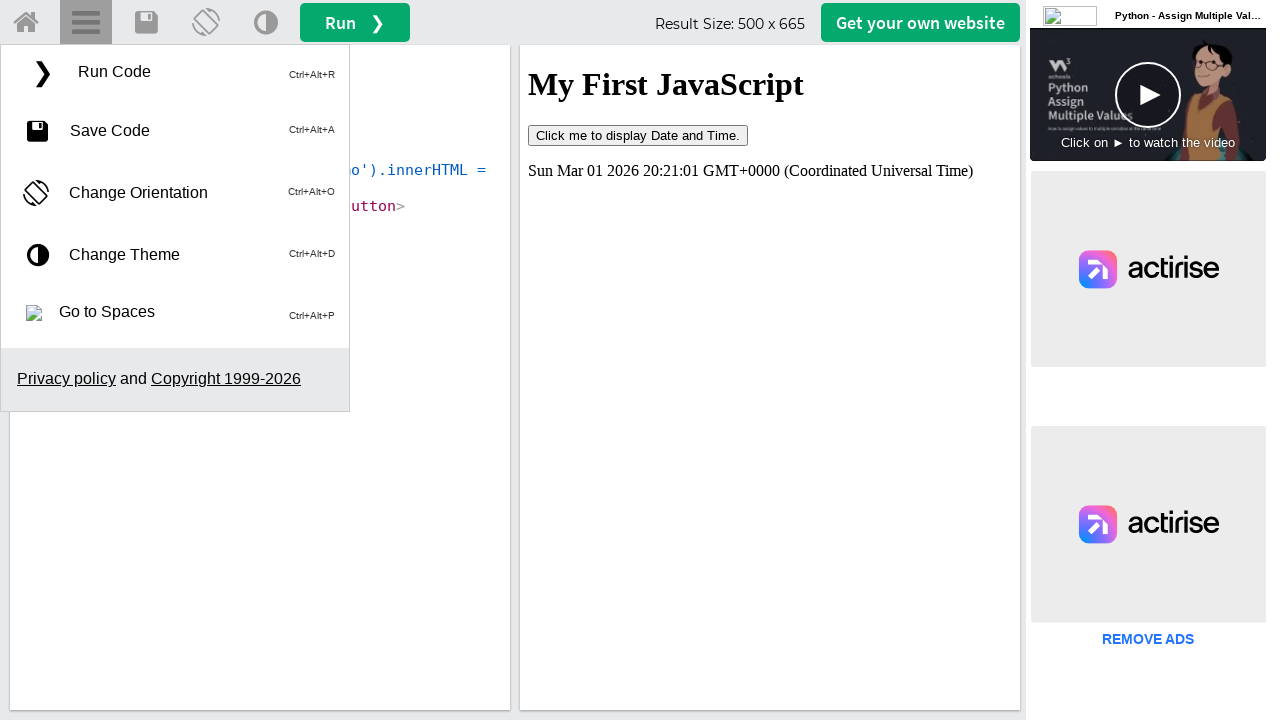

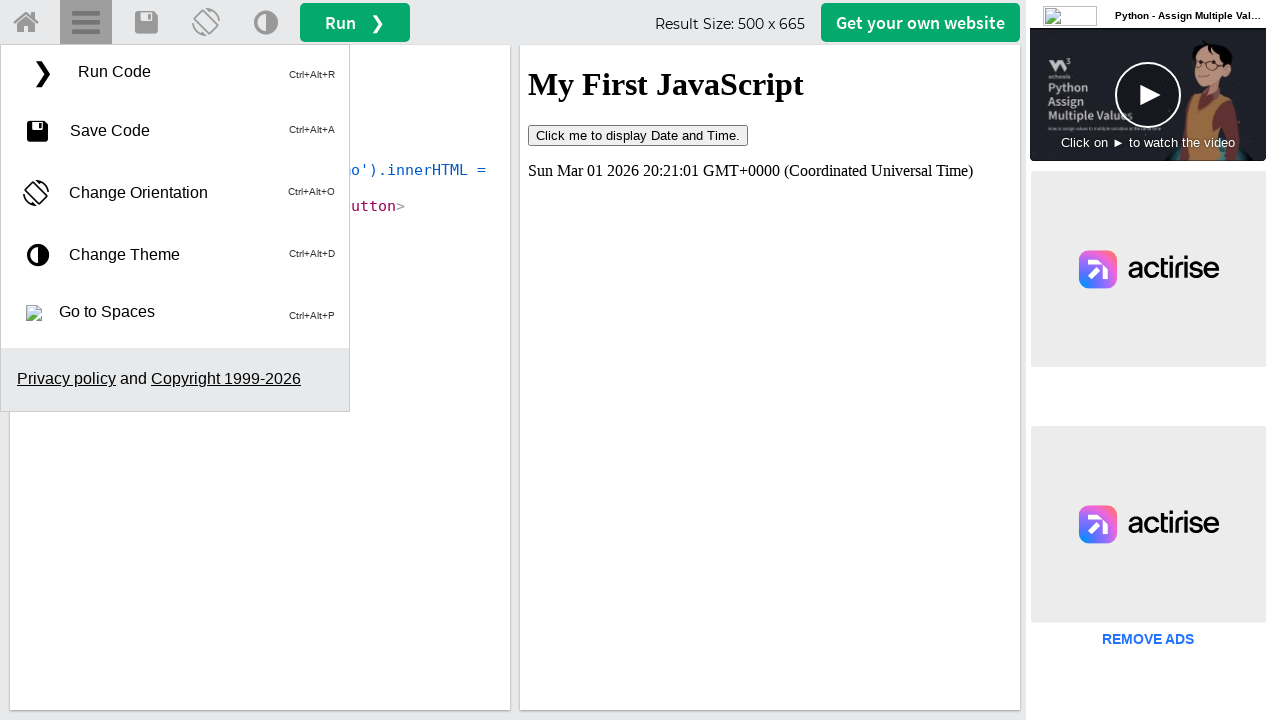